Tests handling a simple JavaScript alert by clicking a button to trigger the alert and accepting it

Starting URL: https://the-internet.herokuapp.com/javascript_alerts

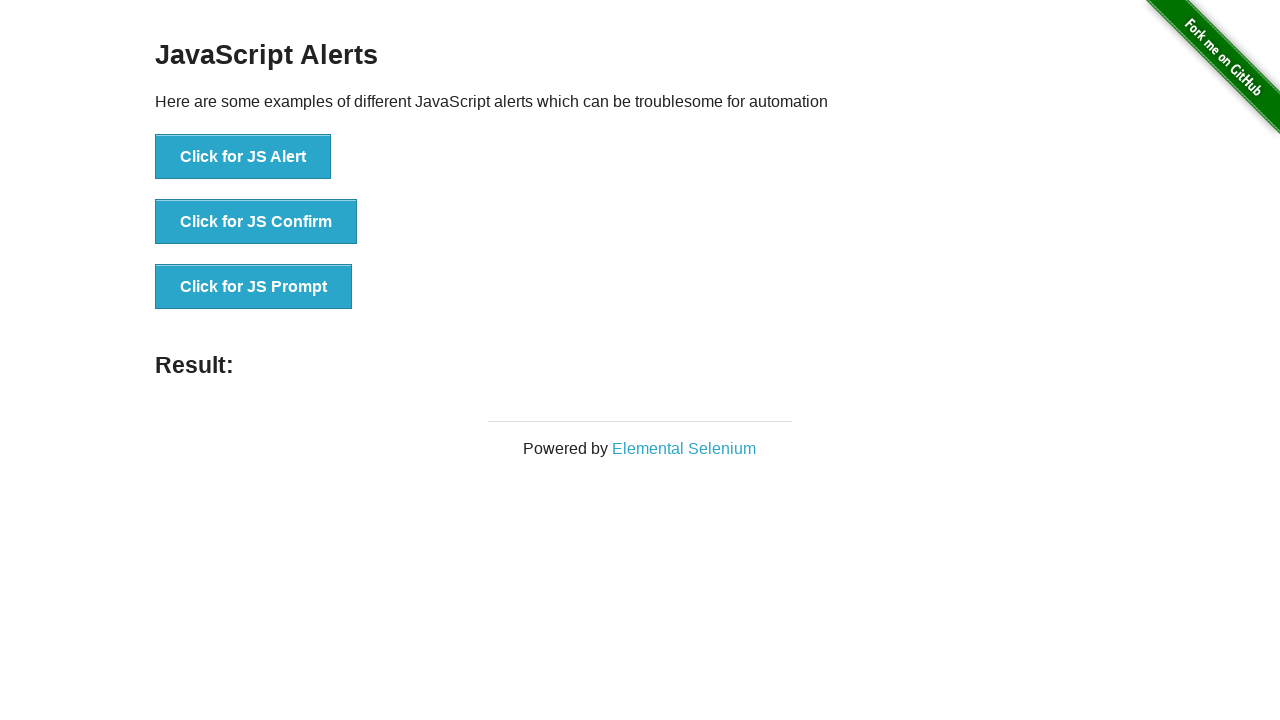

Set up dialog handler to accept JS alert
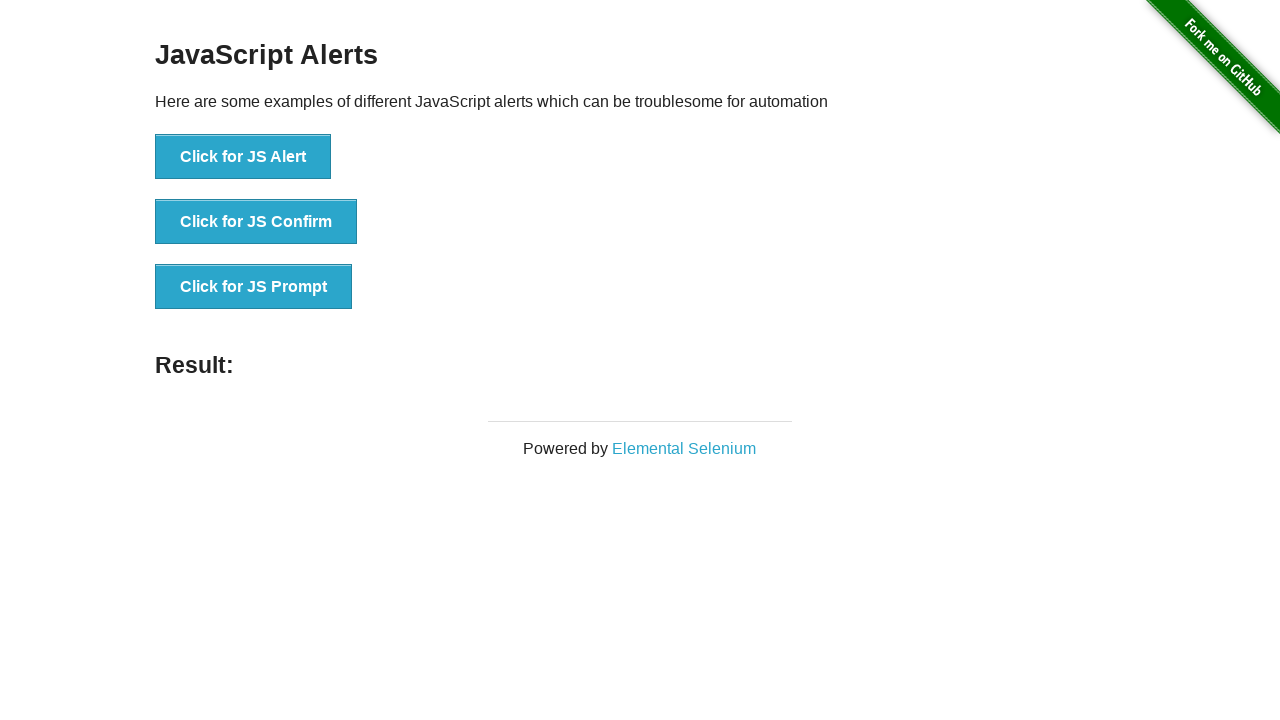

Clicked button to trigger simple JS alert at (243, 157) on text=Click for JS Alert
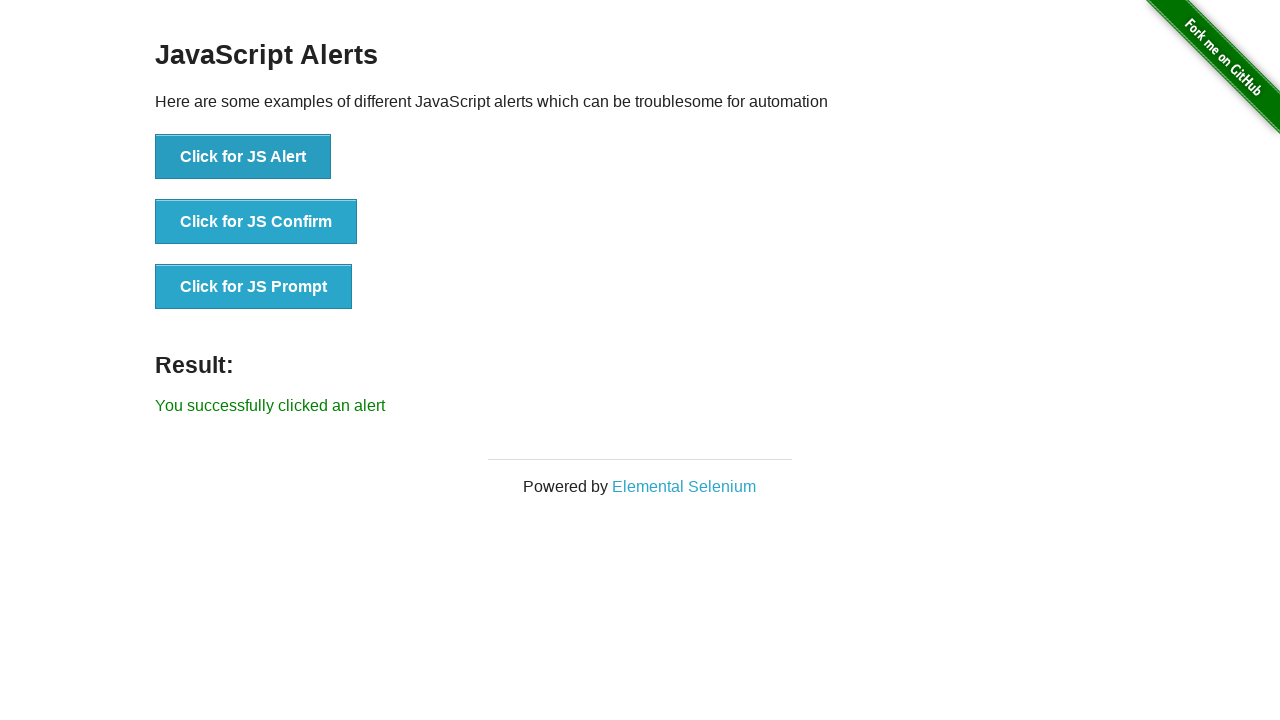

Alert was accepted and result message appeared
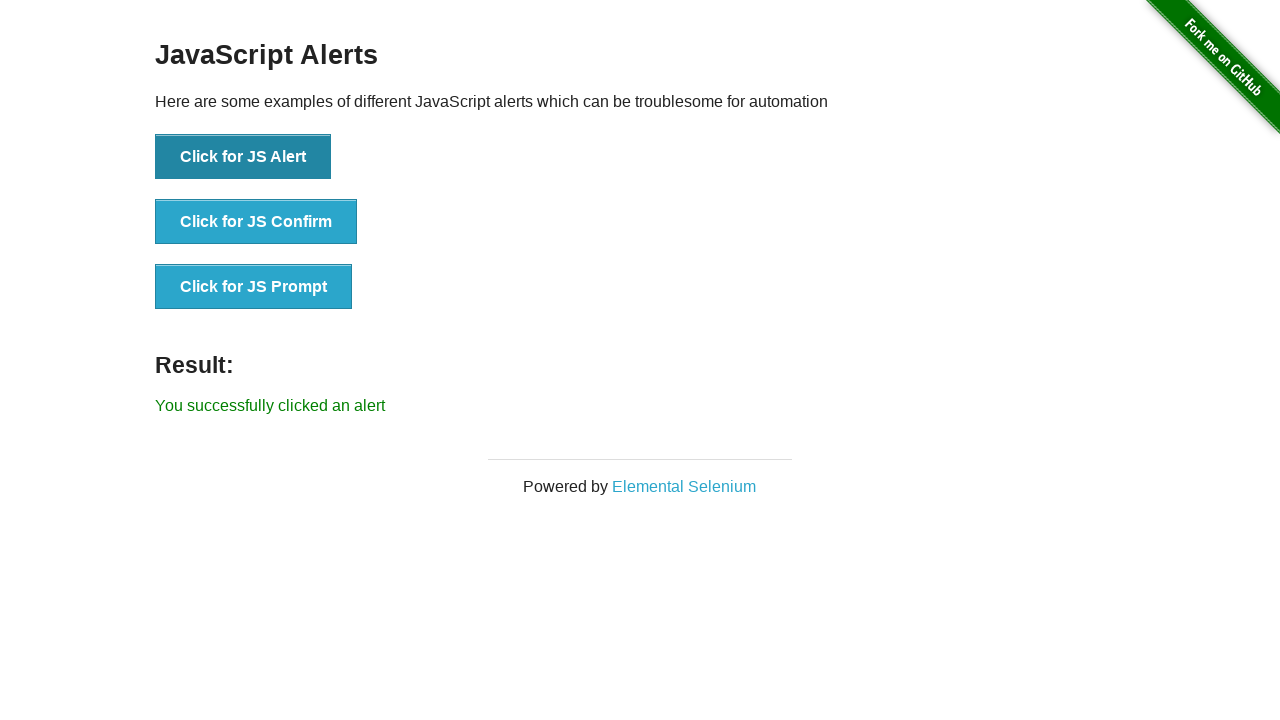

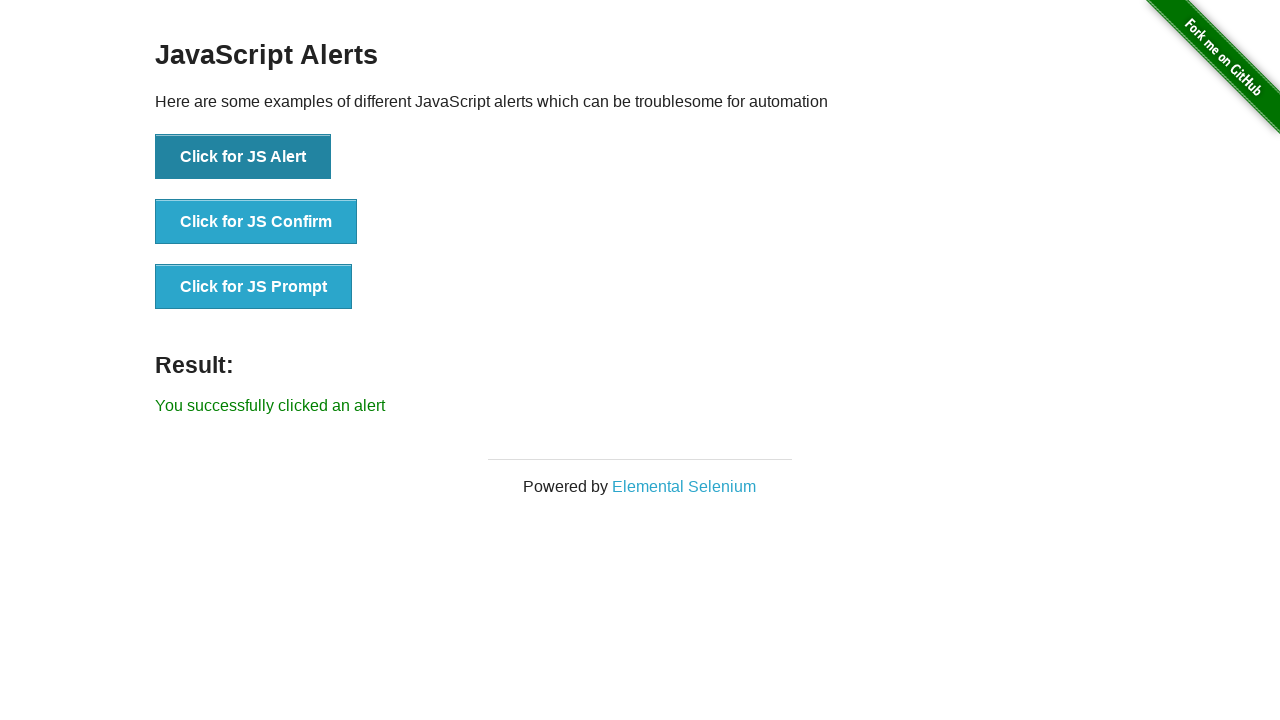